Tests successful account registration by filling all required fields with valid data and submitting the form

Starting URL: https://www.sharelane.com/cgi-bin/register.py?page=1&zip_code=12345

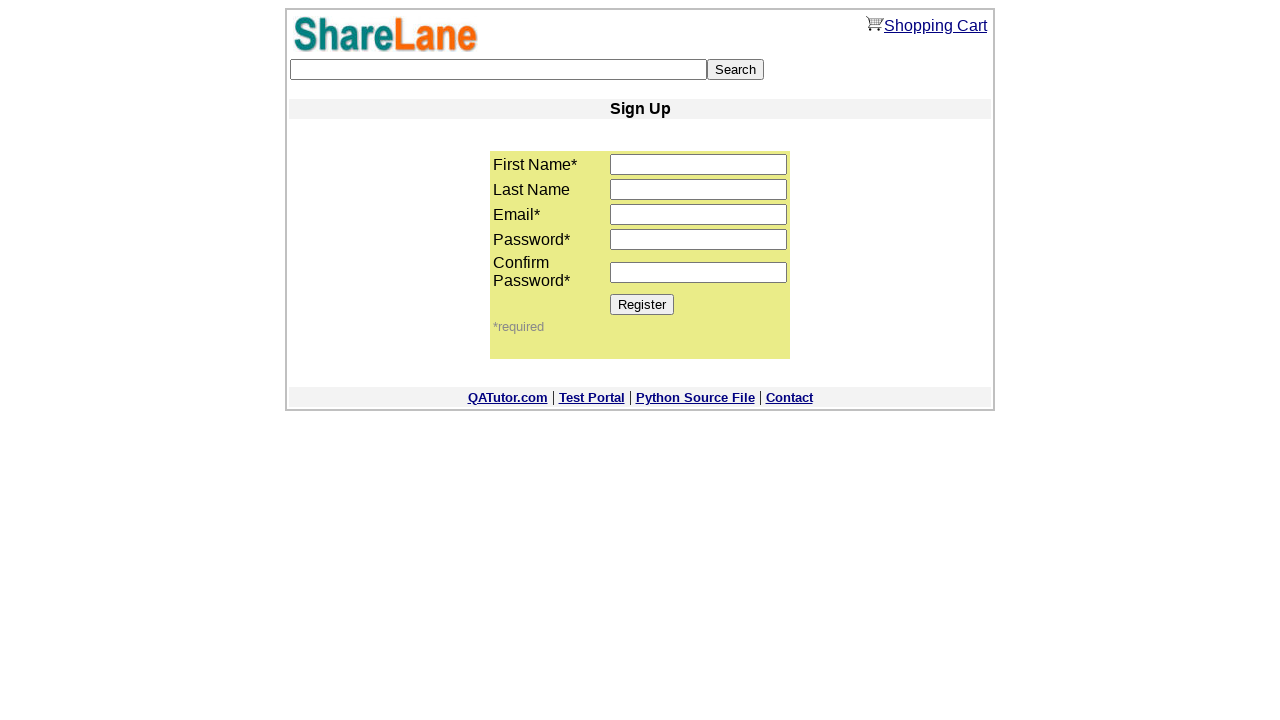

Filled first name field with 'Marcus' on input[name='first_name']
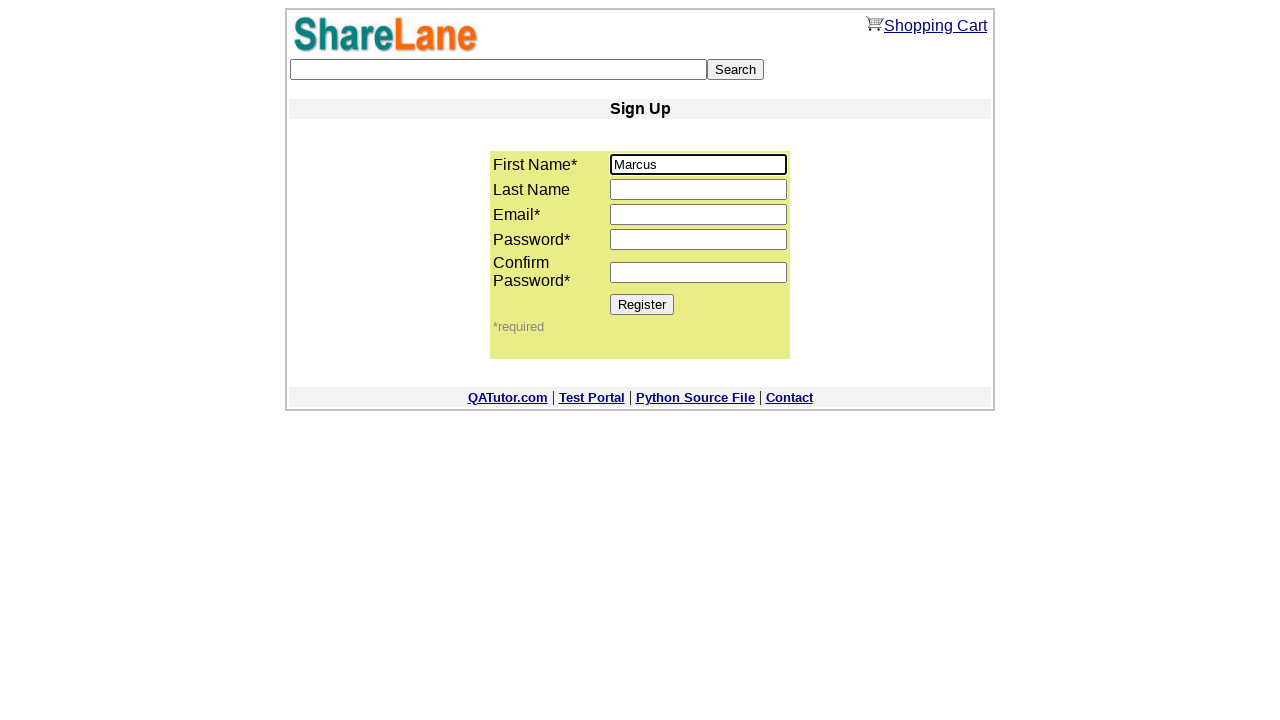

Filled last name field with 'Thompson' on input[name='last_name']
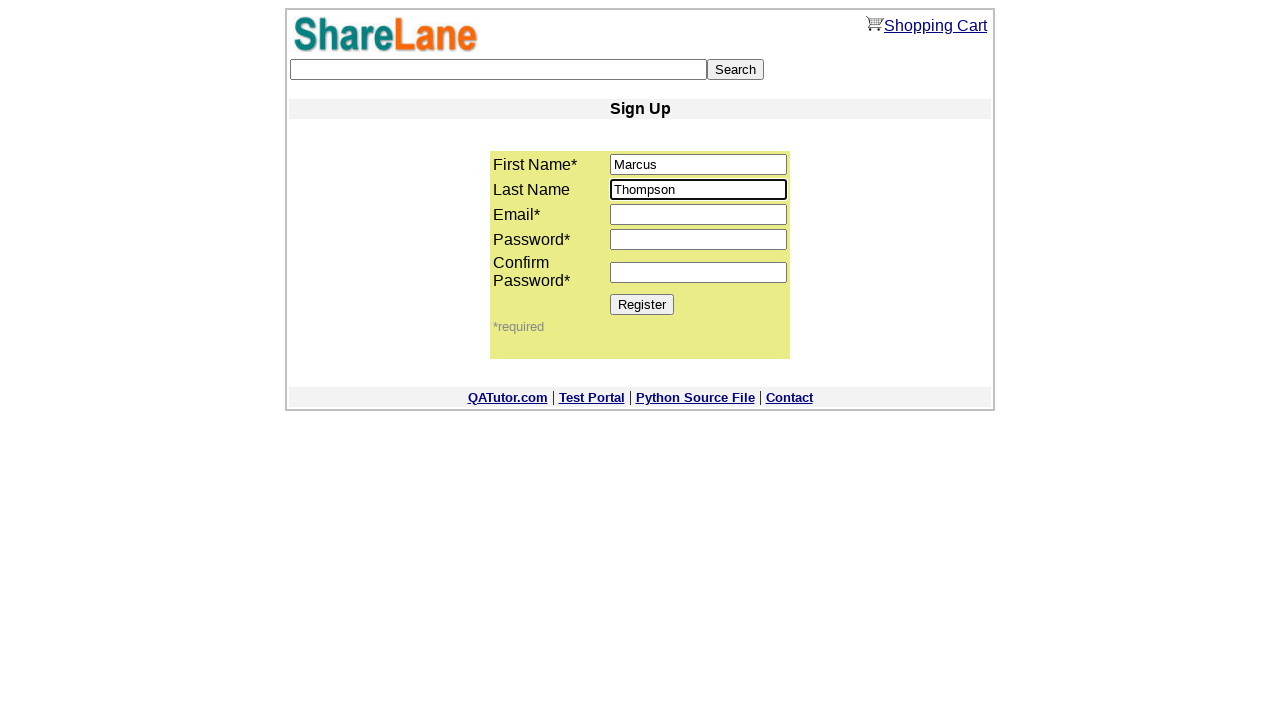

Filled email field with 'marcus.thompson87@gmail.com' on input[name='email']
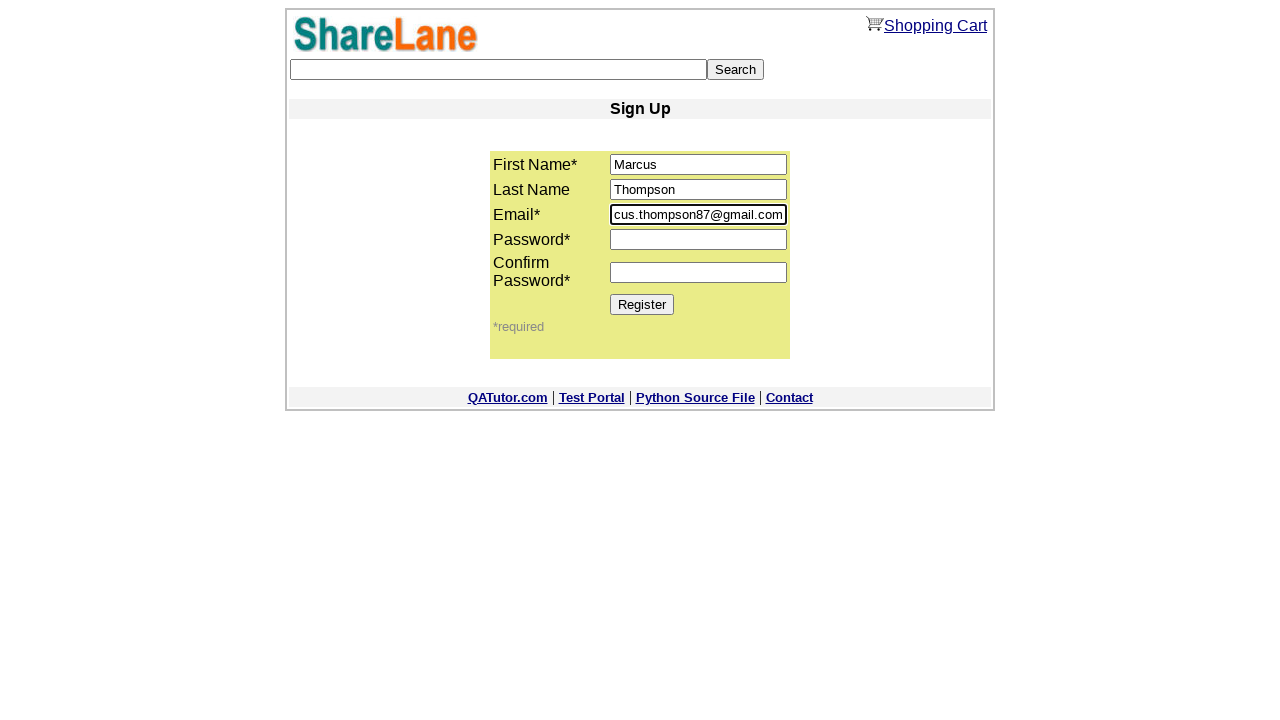

Filled password field with 'SecurePass99' on input[name='password1']
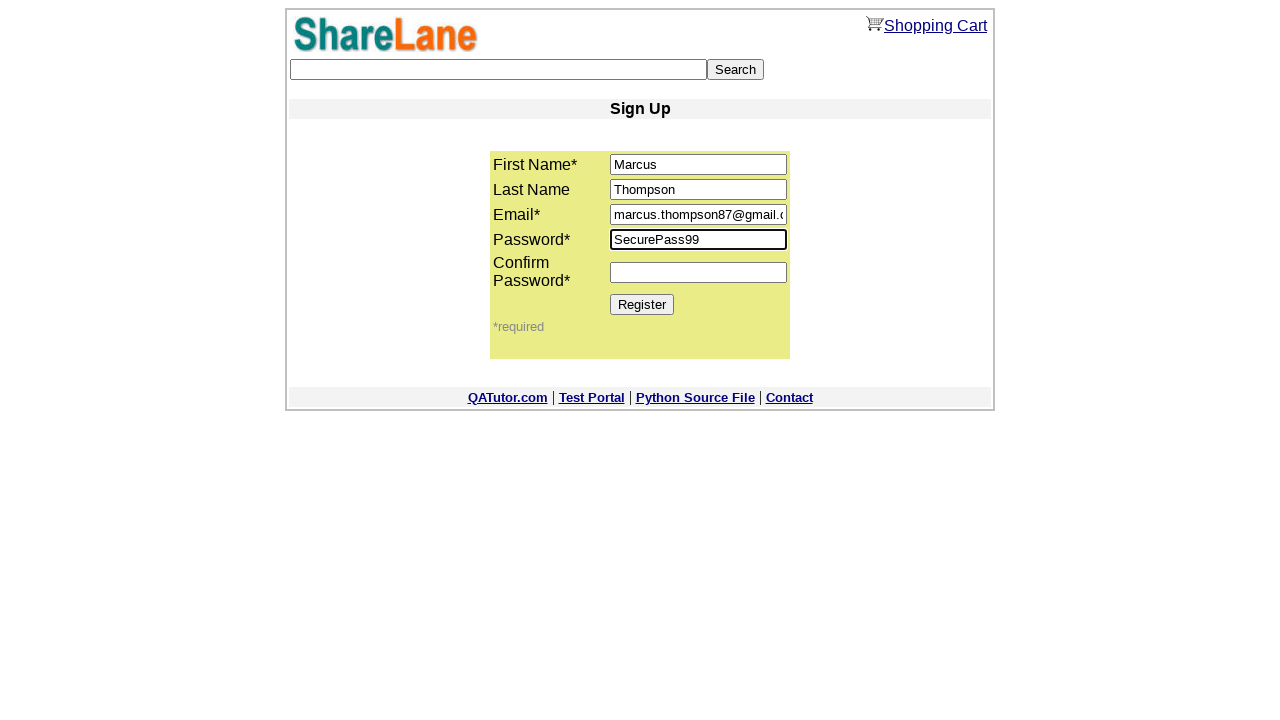

Filled password confirmation field with 'SecurePass99' on input[name='password2']
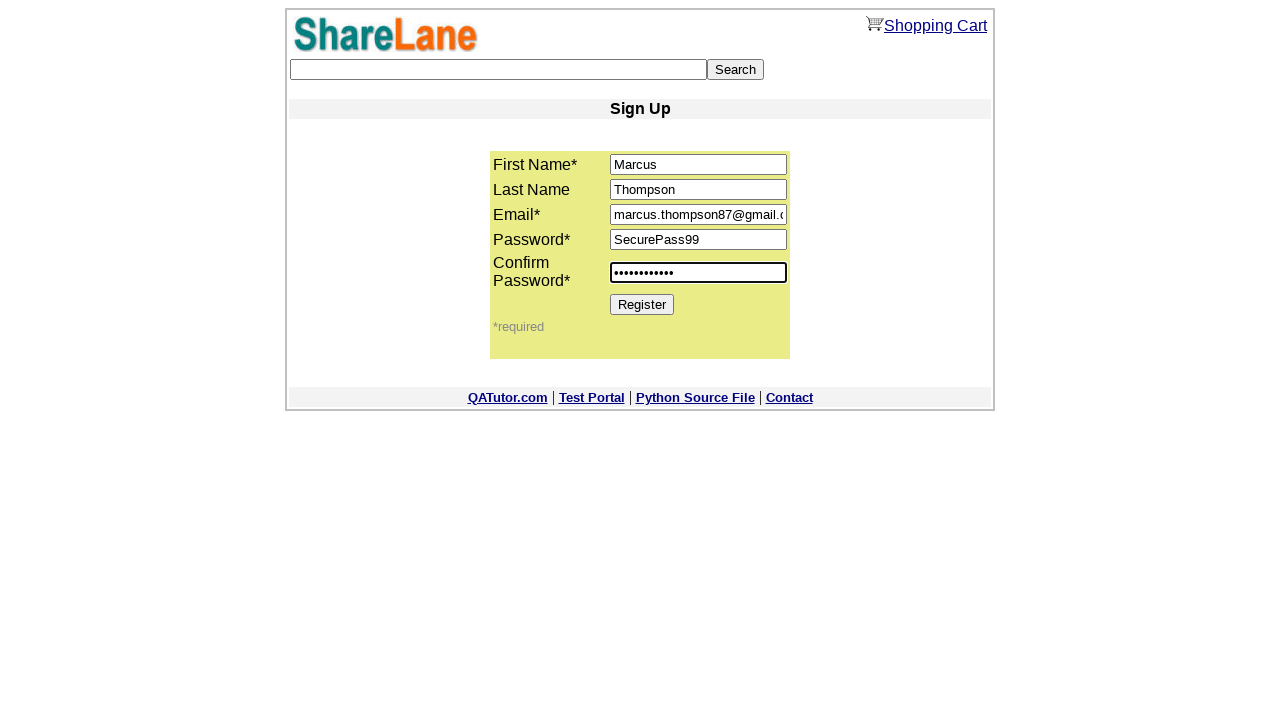

Clicked Register button to submit the form at (642, 304) on input[value='Register']
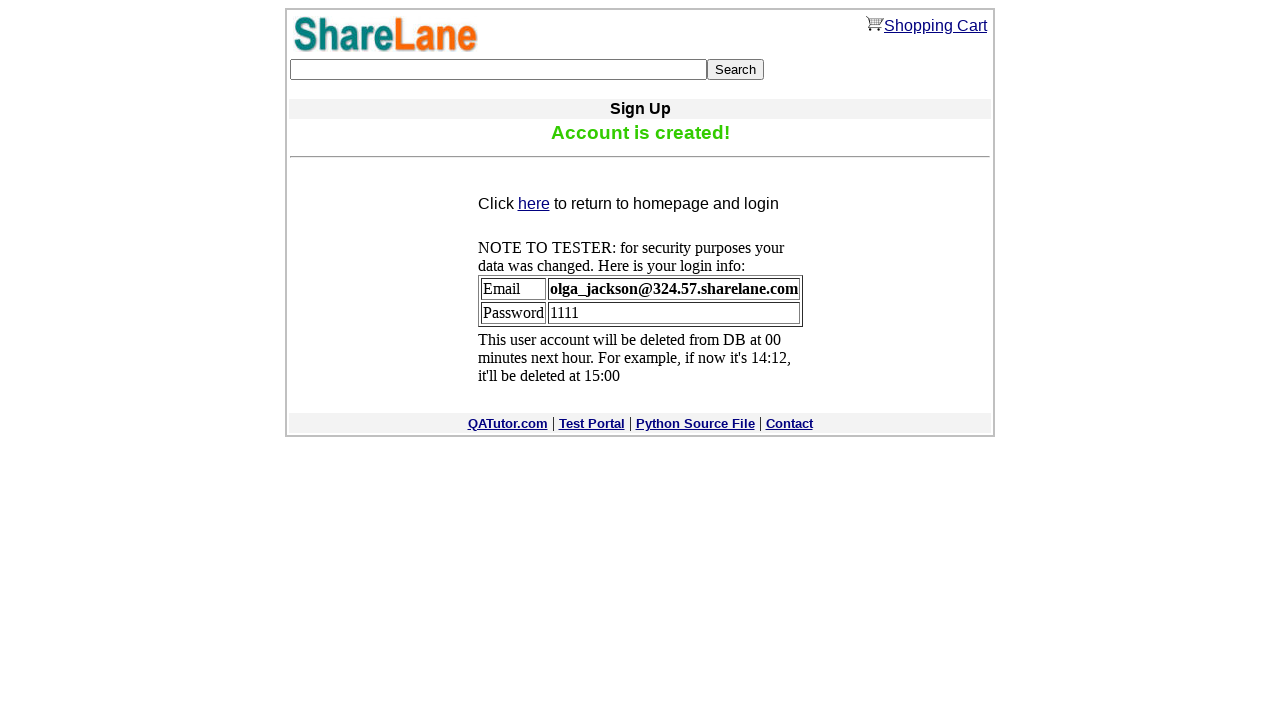

Confirmation message appeared indicating successful account registration
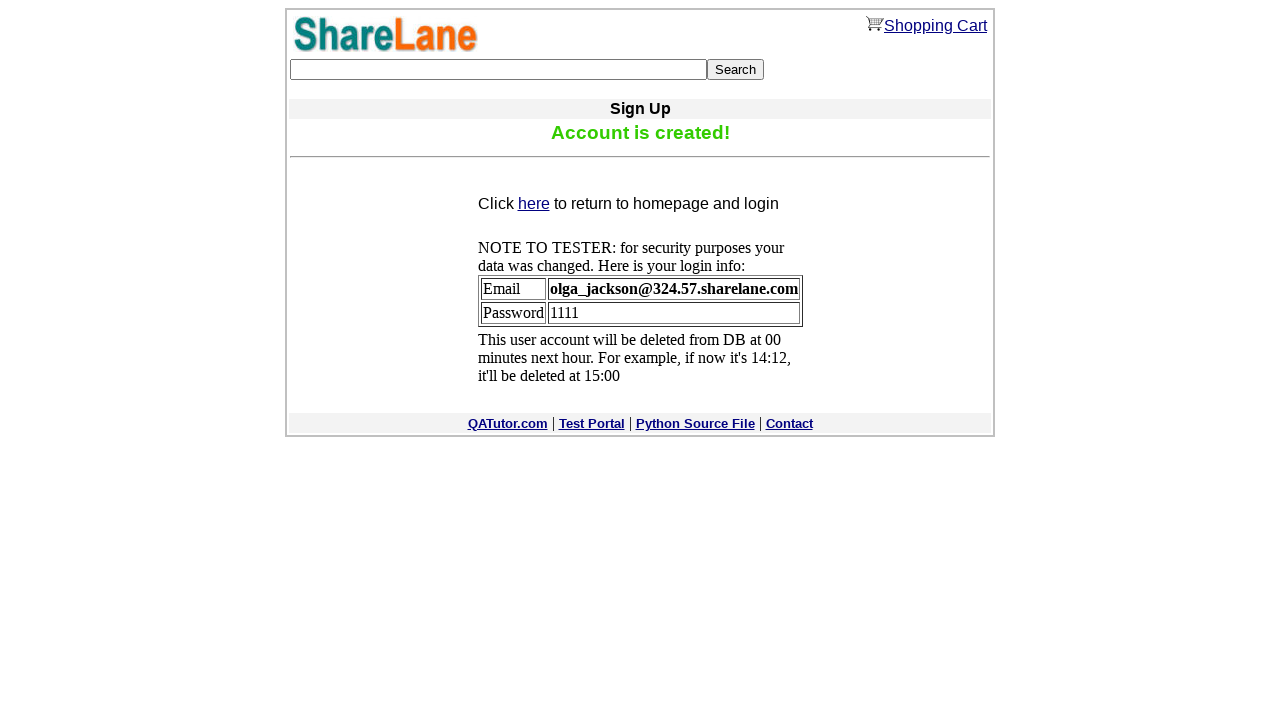

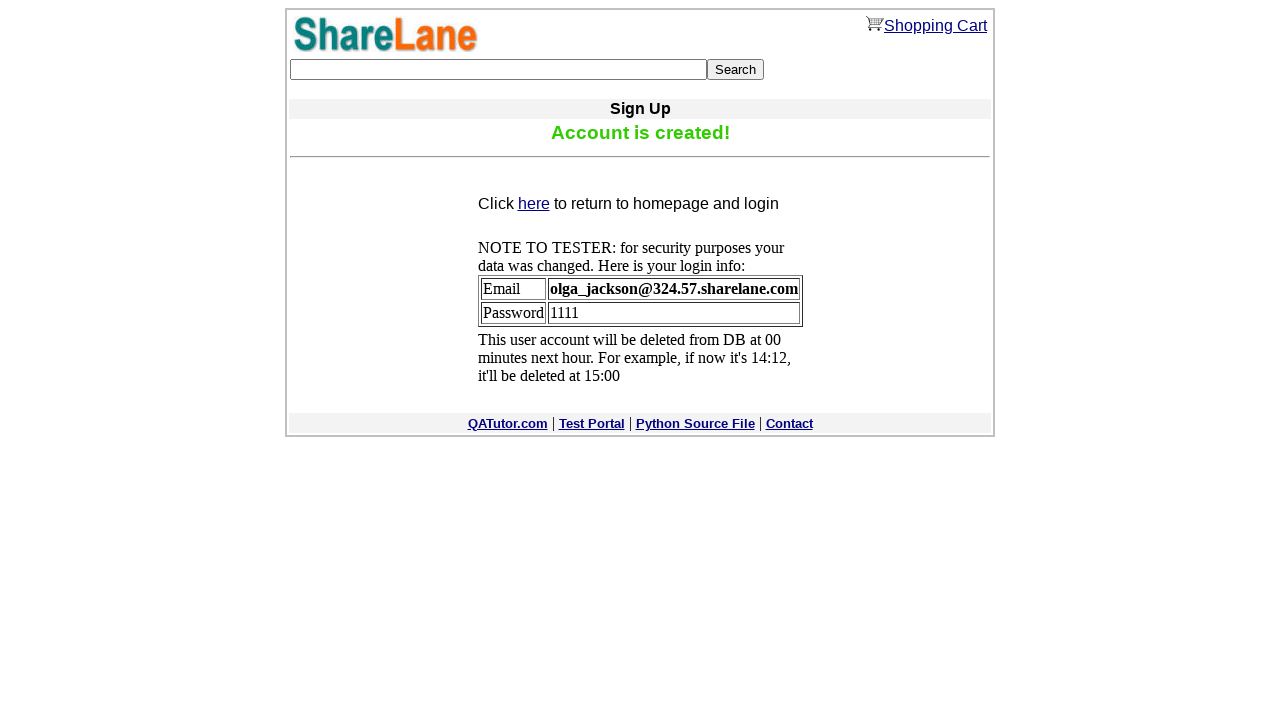